Tests scrolling functionality on the Freshworks website by performing page down/up actions, scrolling to a specific element in the footer, and clicking on the Investors link

Starting URL: https://www.freshworks.com/

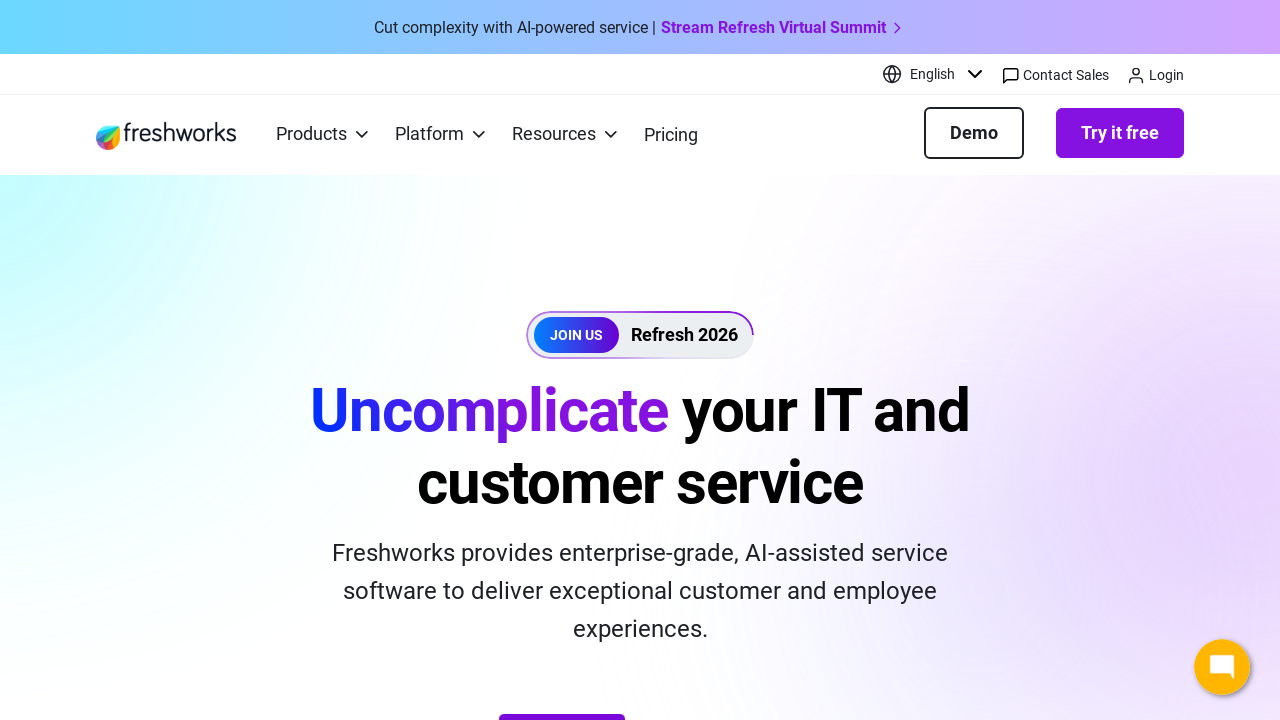

Pressed PageDown to scroll down the page
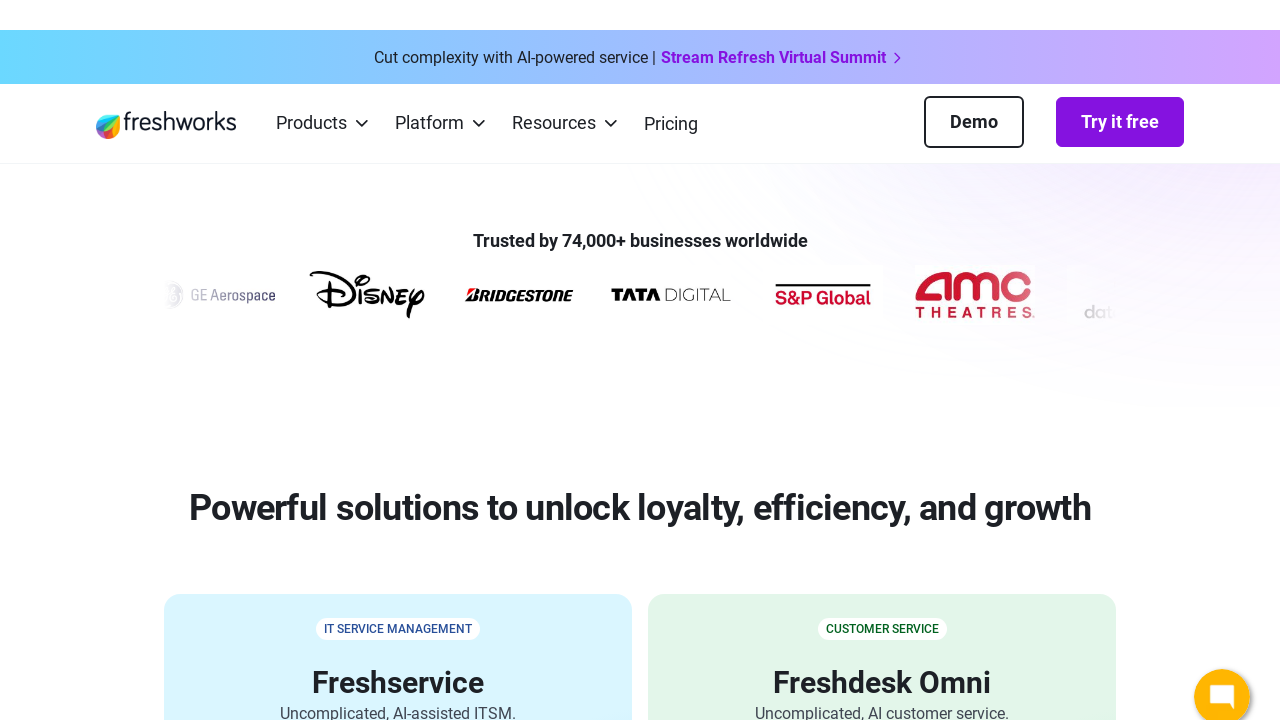

Pressed PageUp to scroll up the page
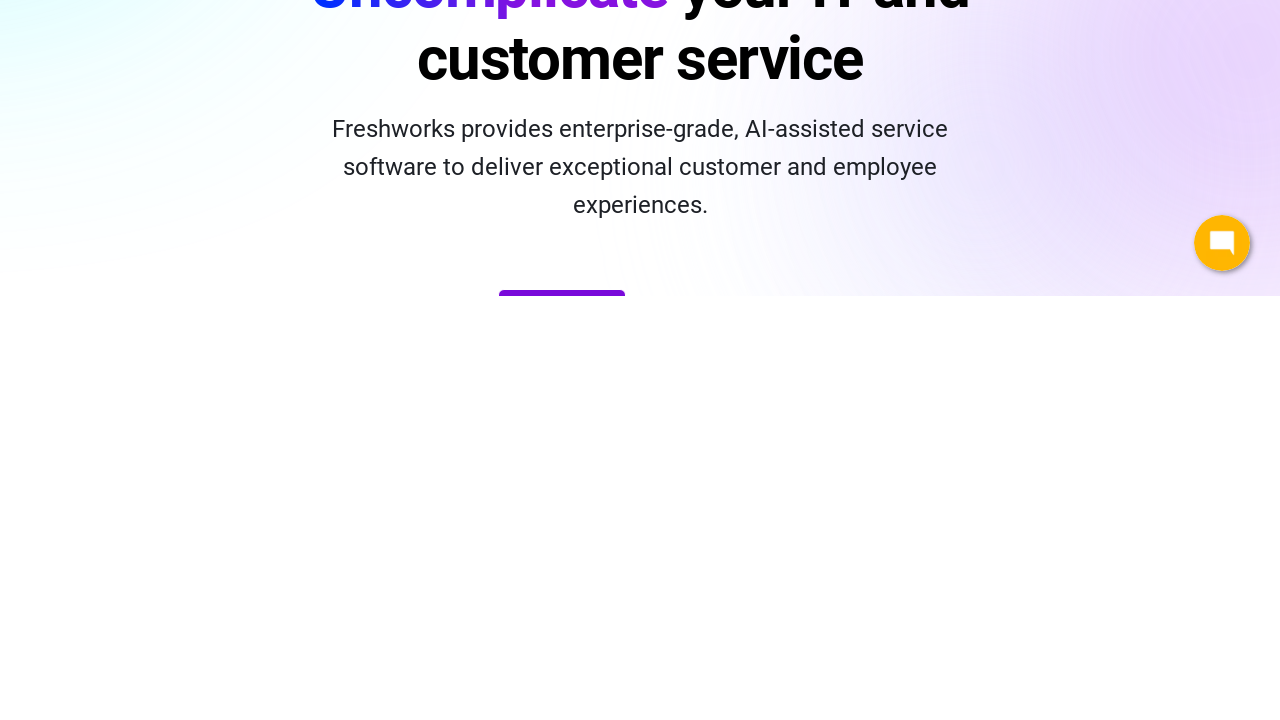

Located Careers element in Company section
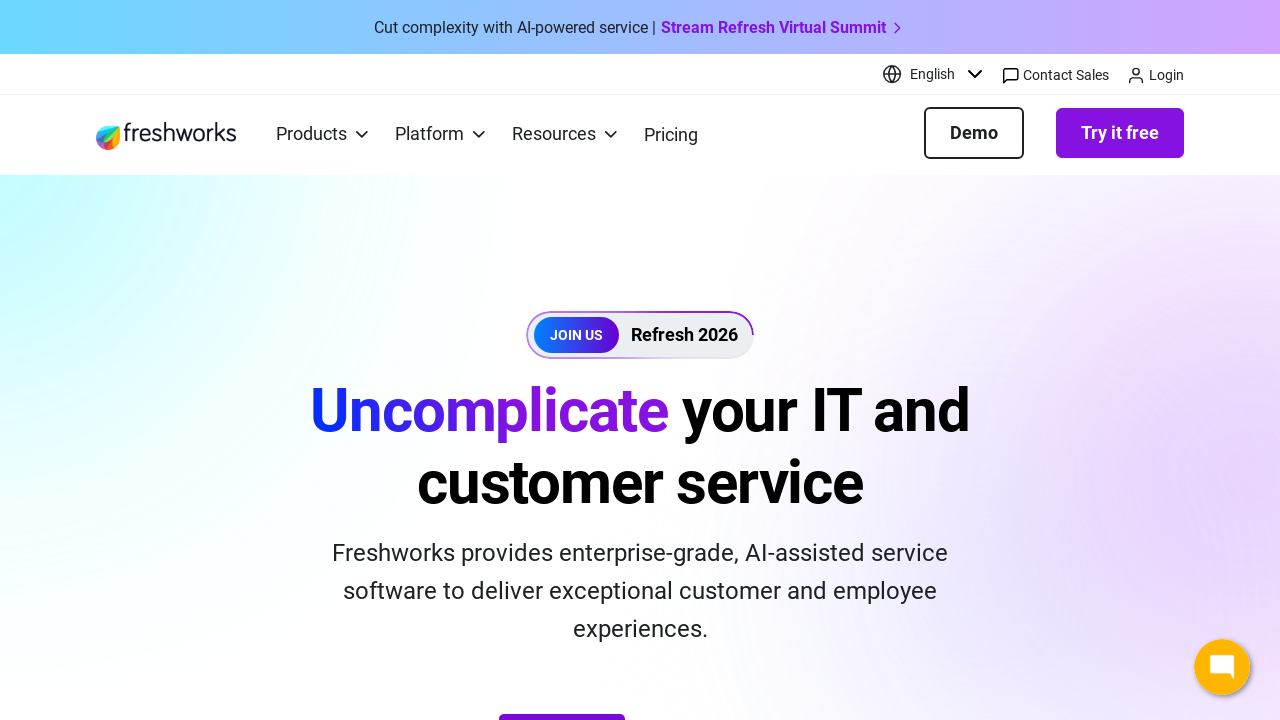

Scrolled Careers element into view
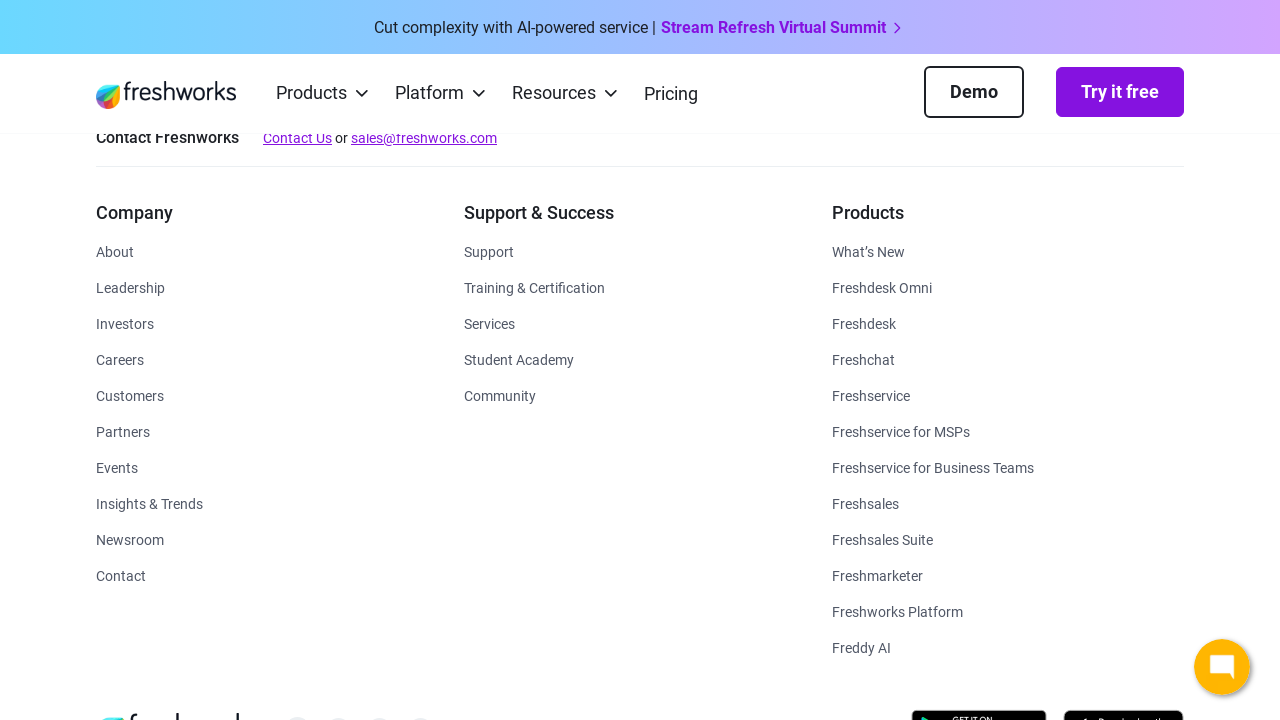

Waited 2 seconds for scroll animation to complete
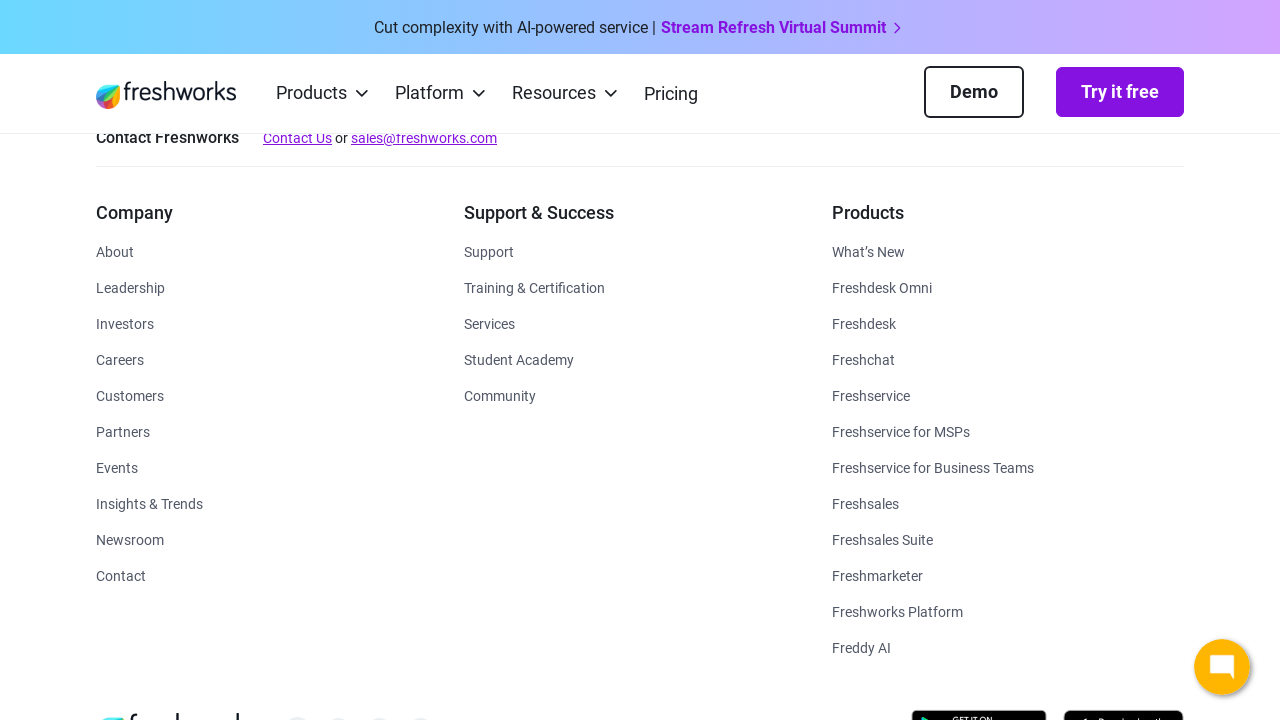

Clicked on Investors link in Company section at (125, 324) on xpath=//div[text()='Company']/parent::div//a/span[text()='Investors ']
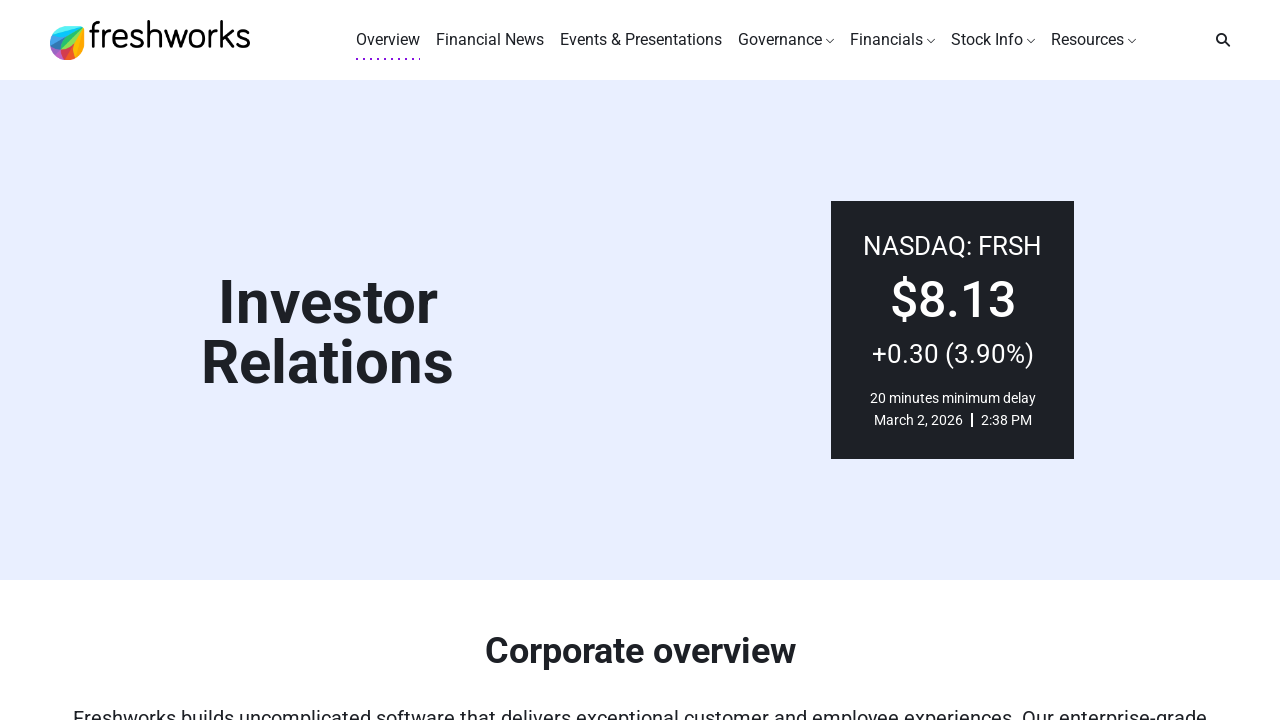

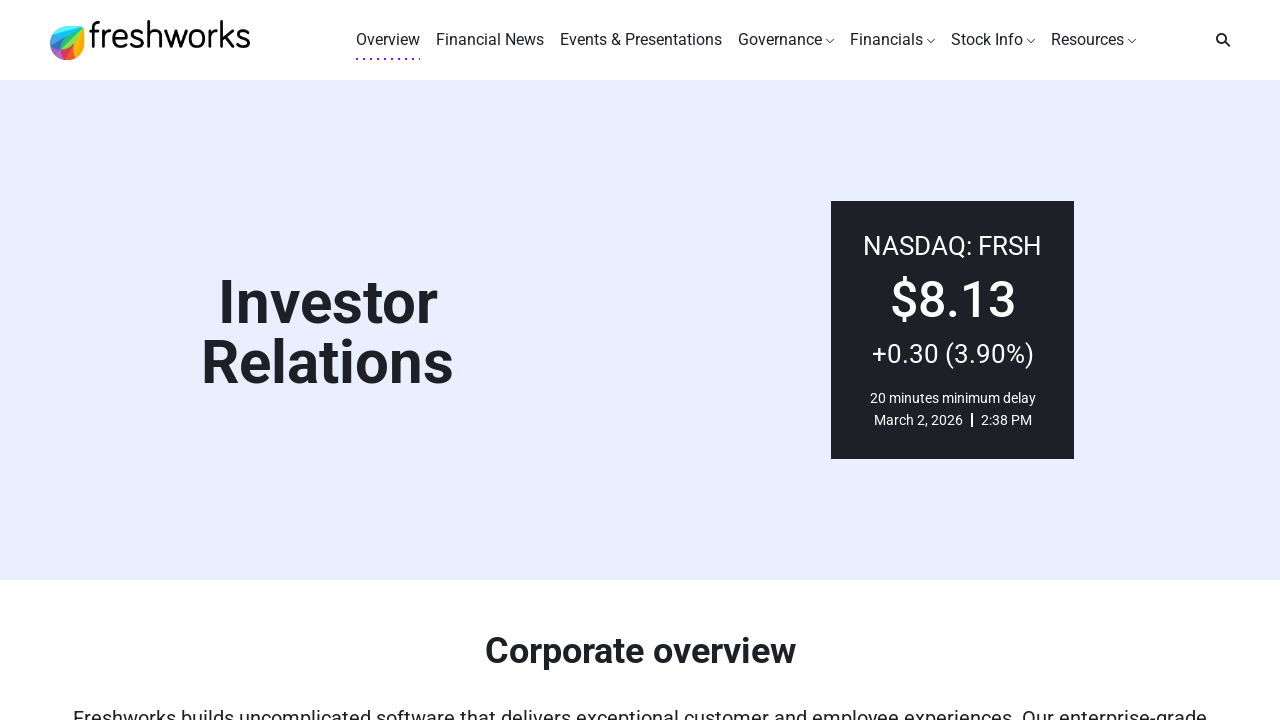